Tests JavaScript alert handling by clicking a button that triggers an alert, accepting it, then reading a value from the page, calculating a mathematical result, and submitting the answer in a form.

Starting URL: http://suninjuly.github.io/alert_accept.html

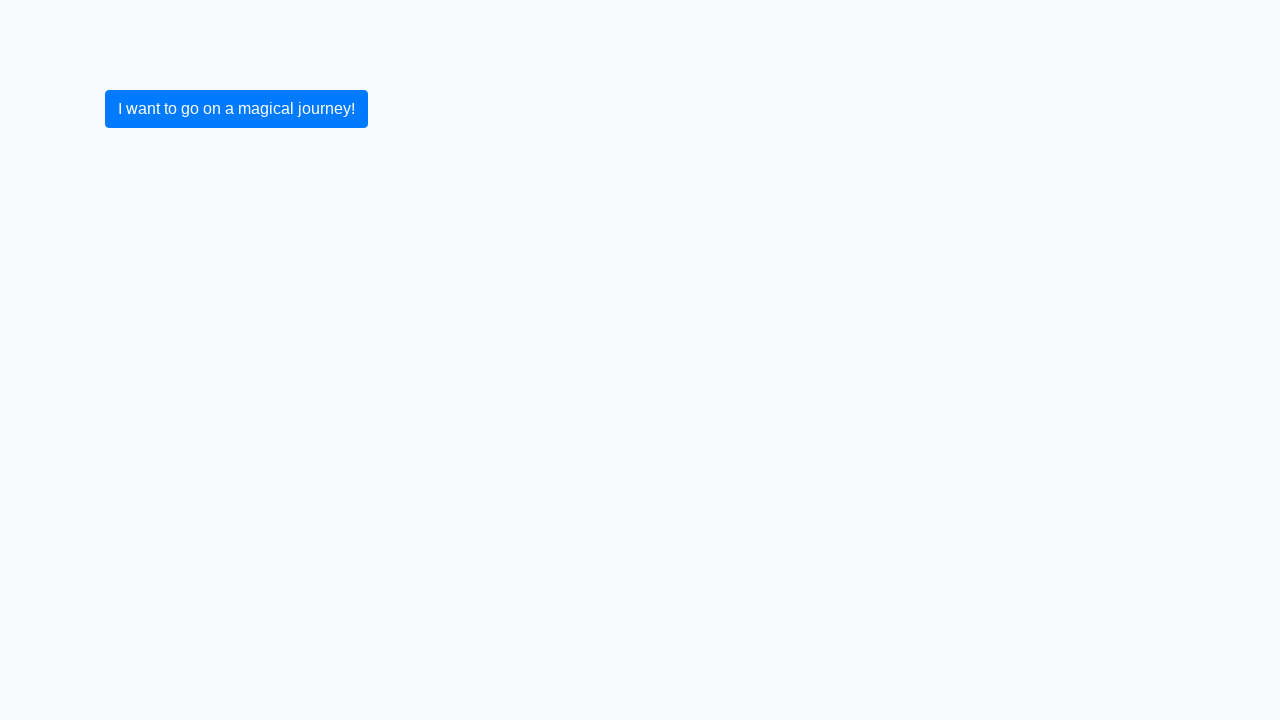

Set up dialog handler to accept alerts
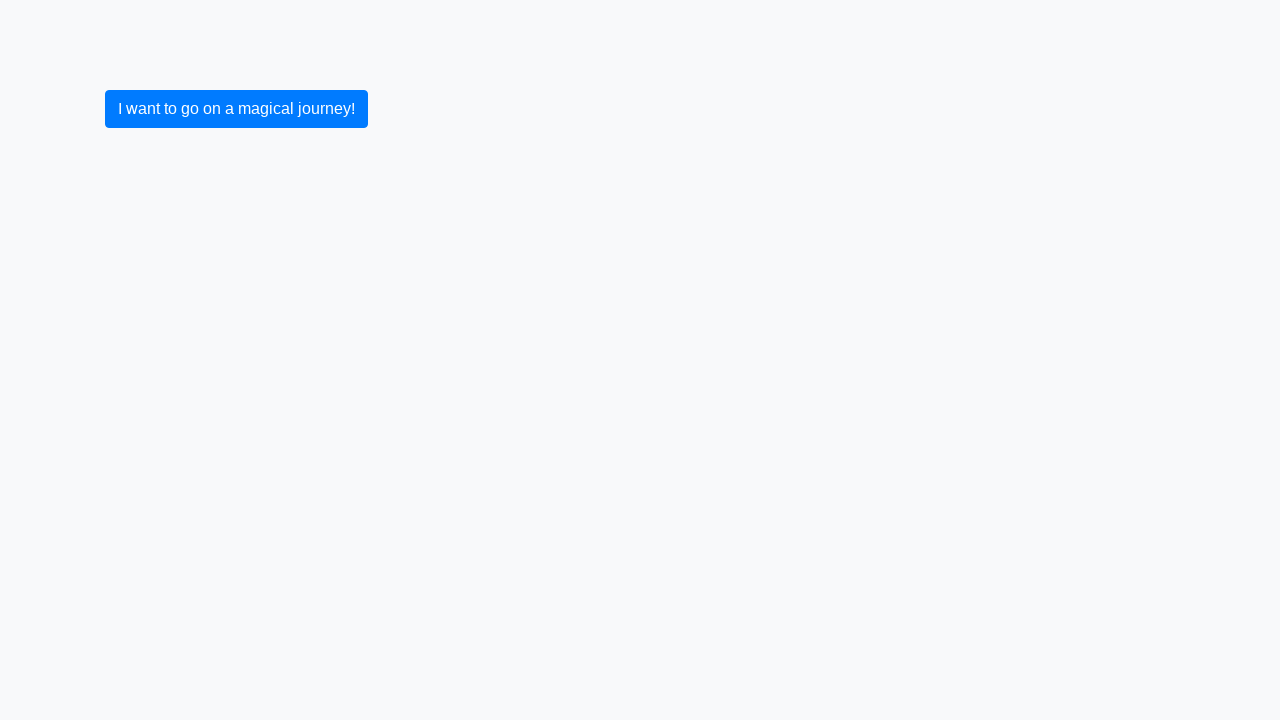

Clicked button to trigger JavaScript alert at (236, 109) on .btn.btn-primary
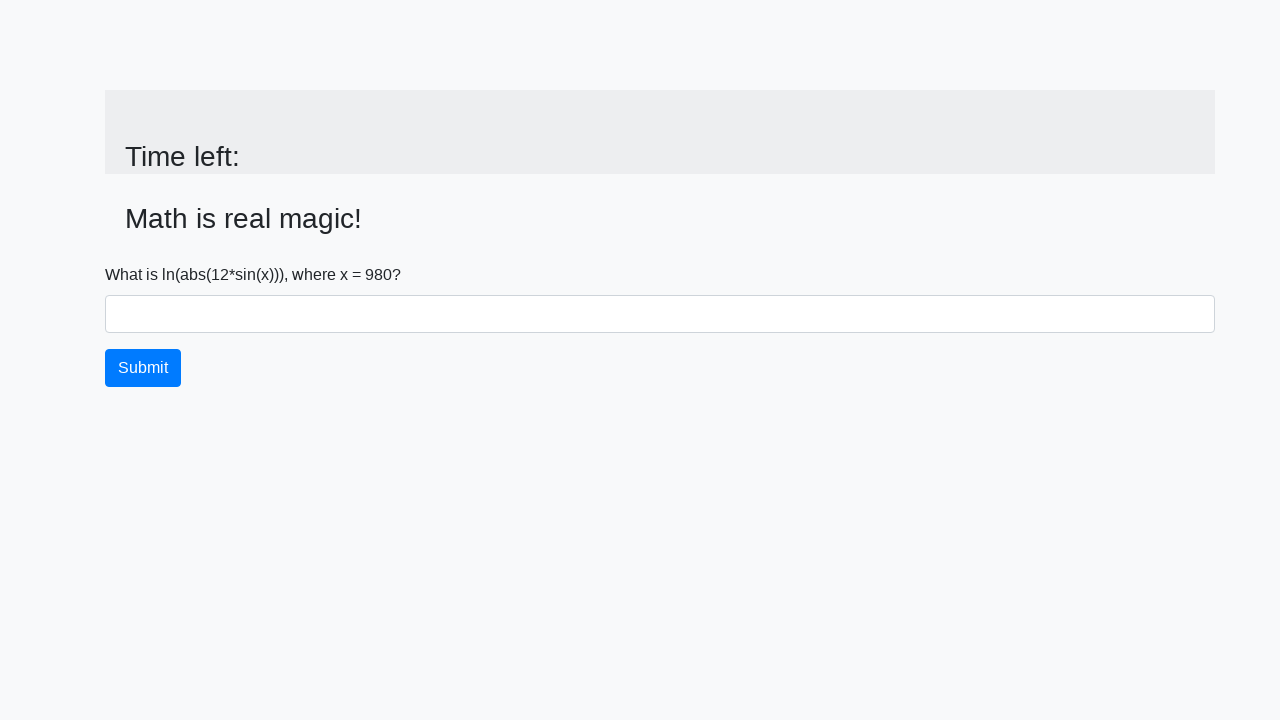

Alert was accepted and input value element loaded
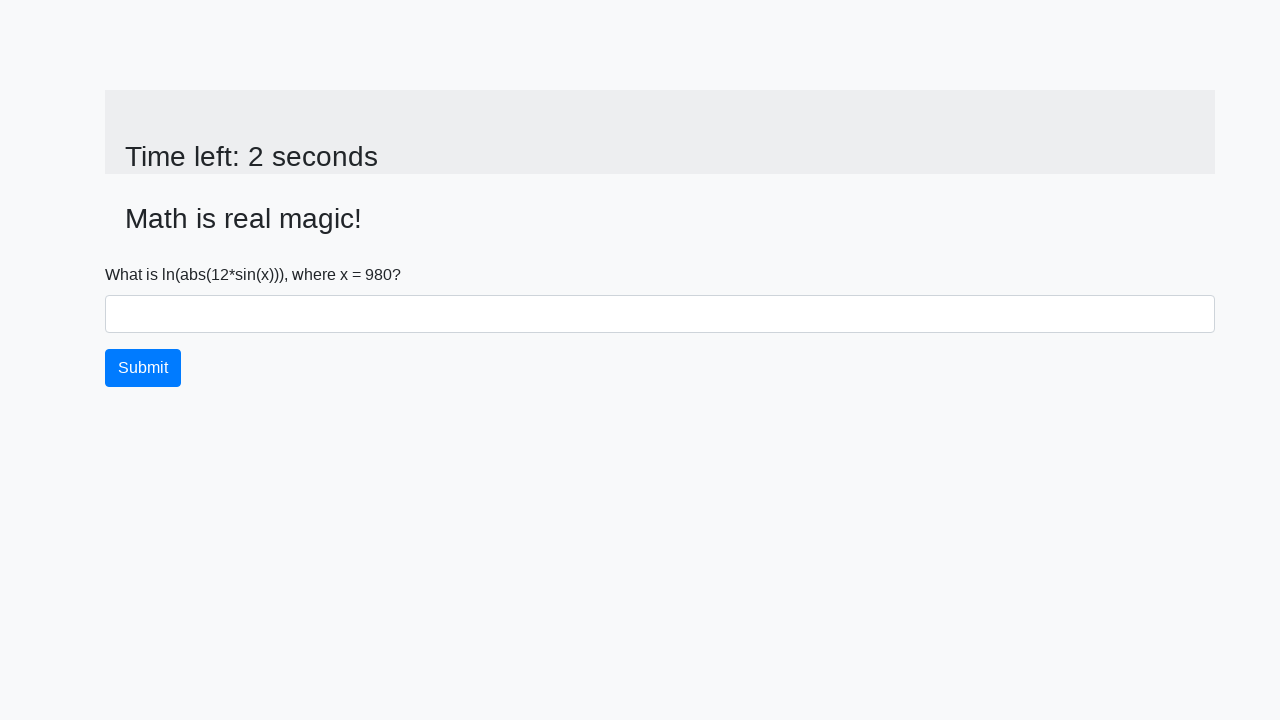

Retrieved x value from page: 980
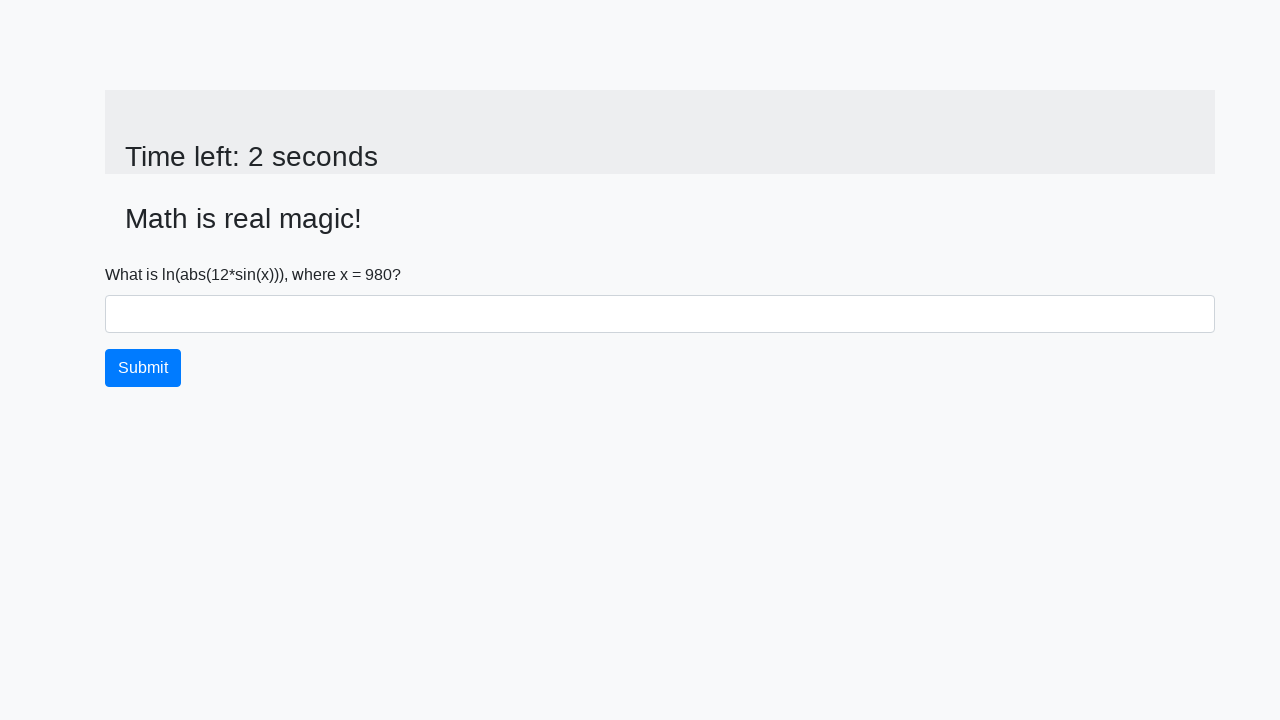

Calculated answer using mathematical formula: 0.7475592211074512
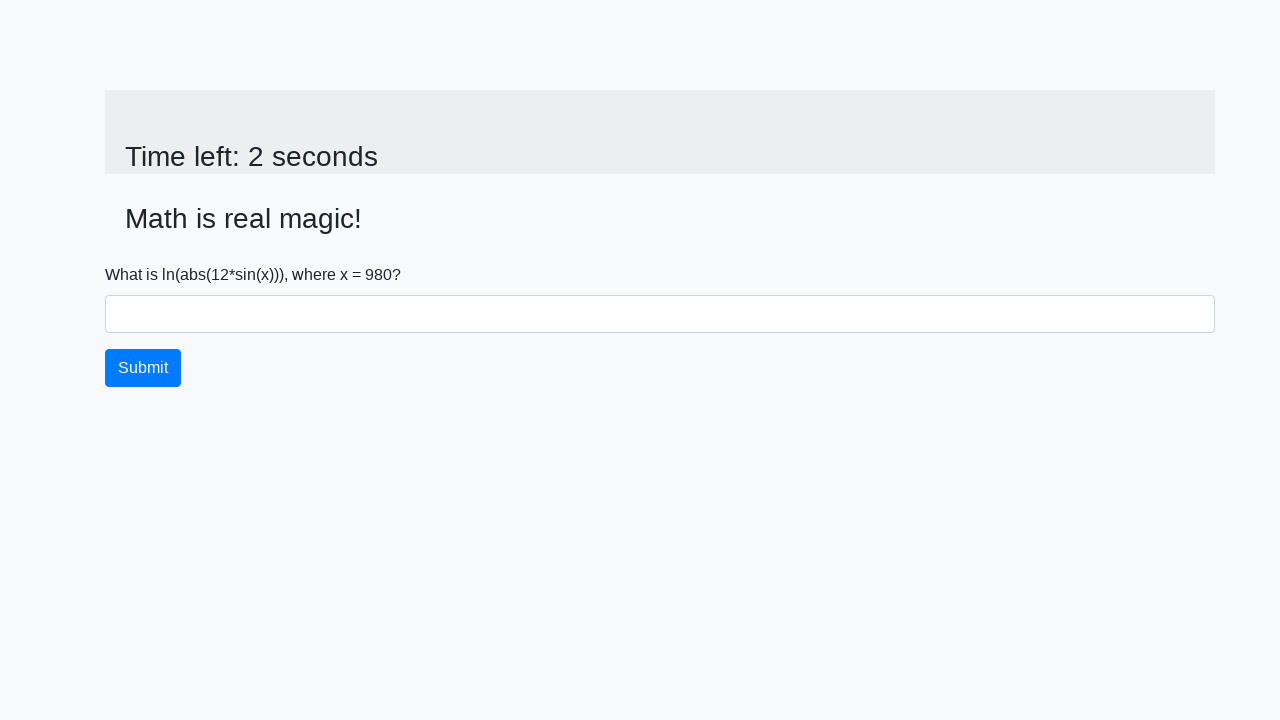

Filled answer field with calculated result on #answer
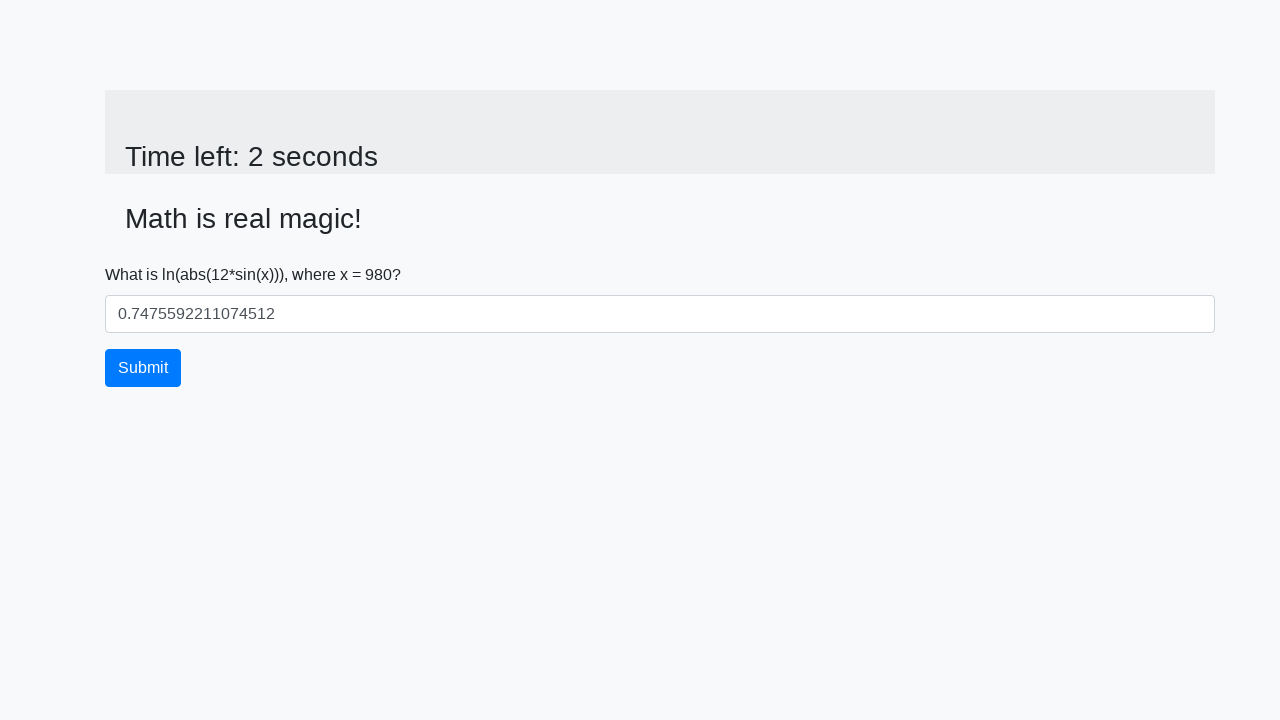

Clicked submit button to complete form at (143, 368) on button
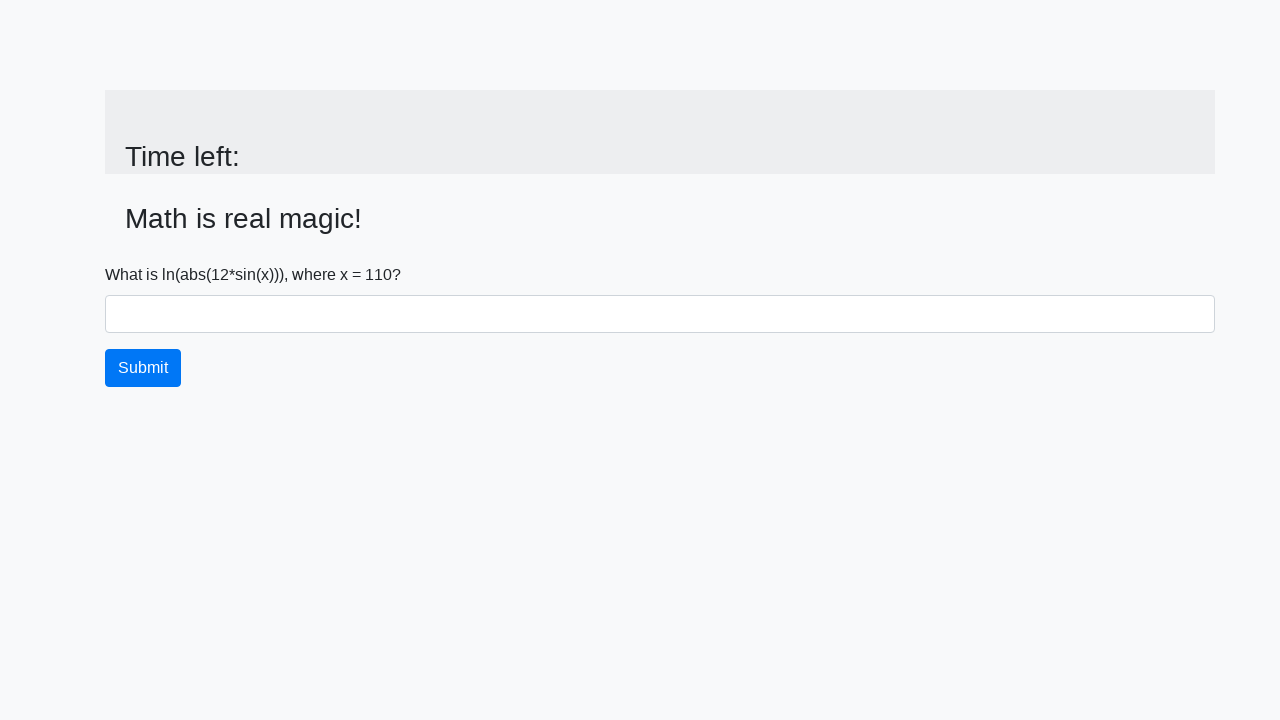

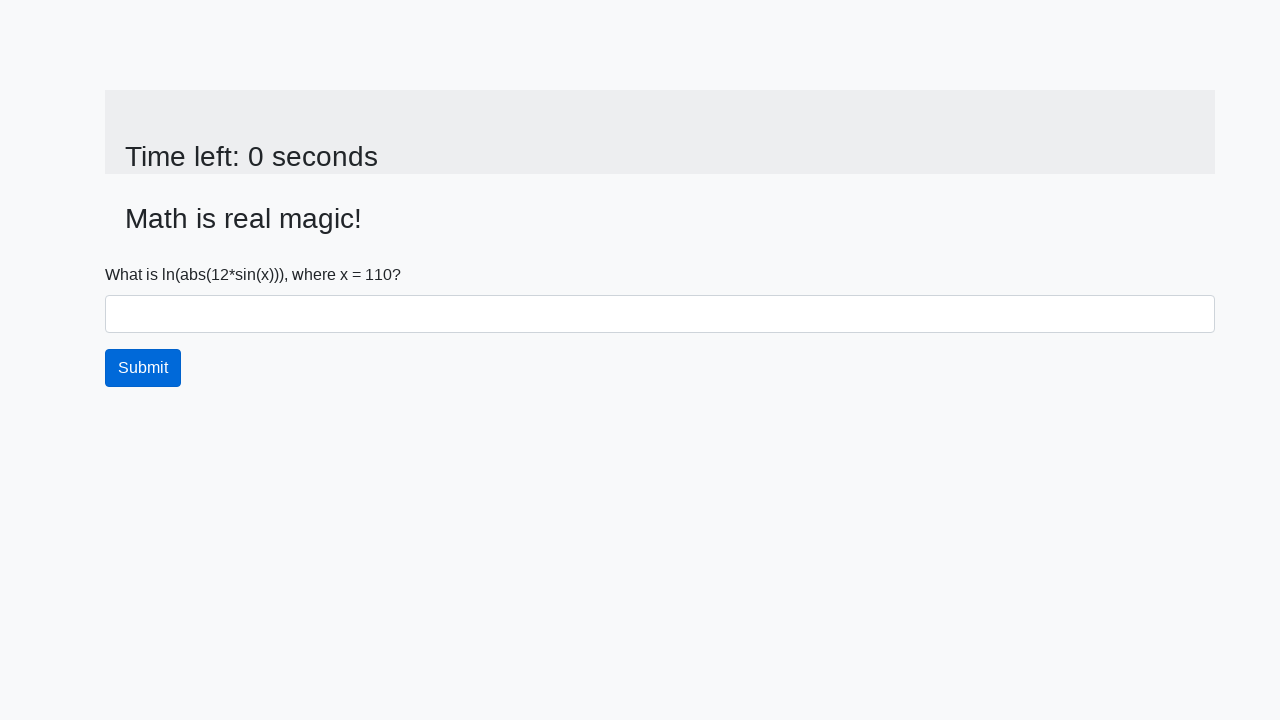